Tests search functionality by searching for "мохер" (mohair) and verifying that search results are displayed

Starting URL: https://tkani-feya.ru/

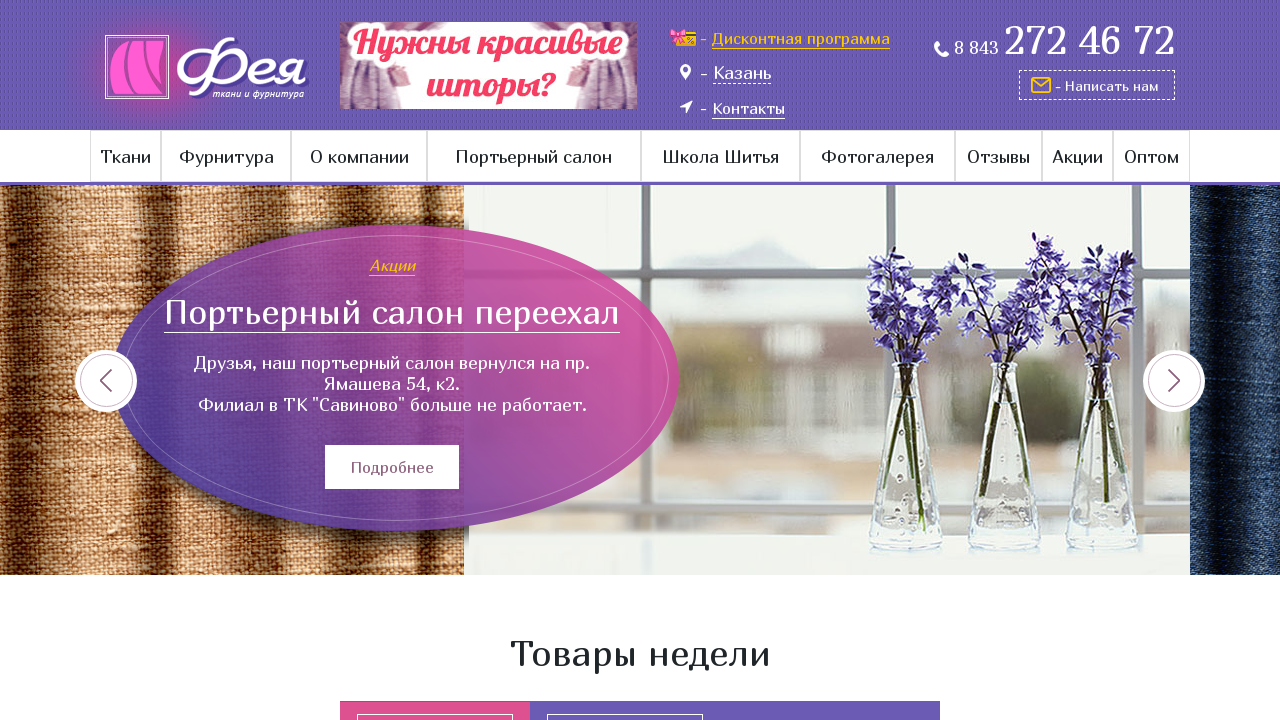

Search widget loaded on page
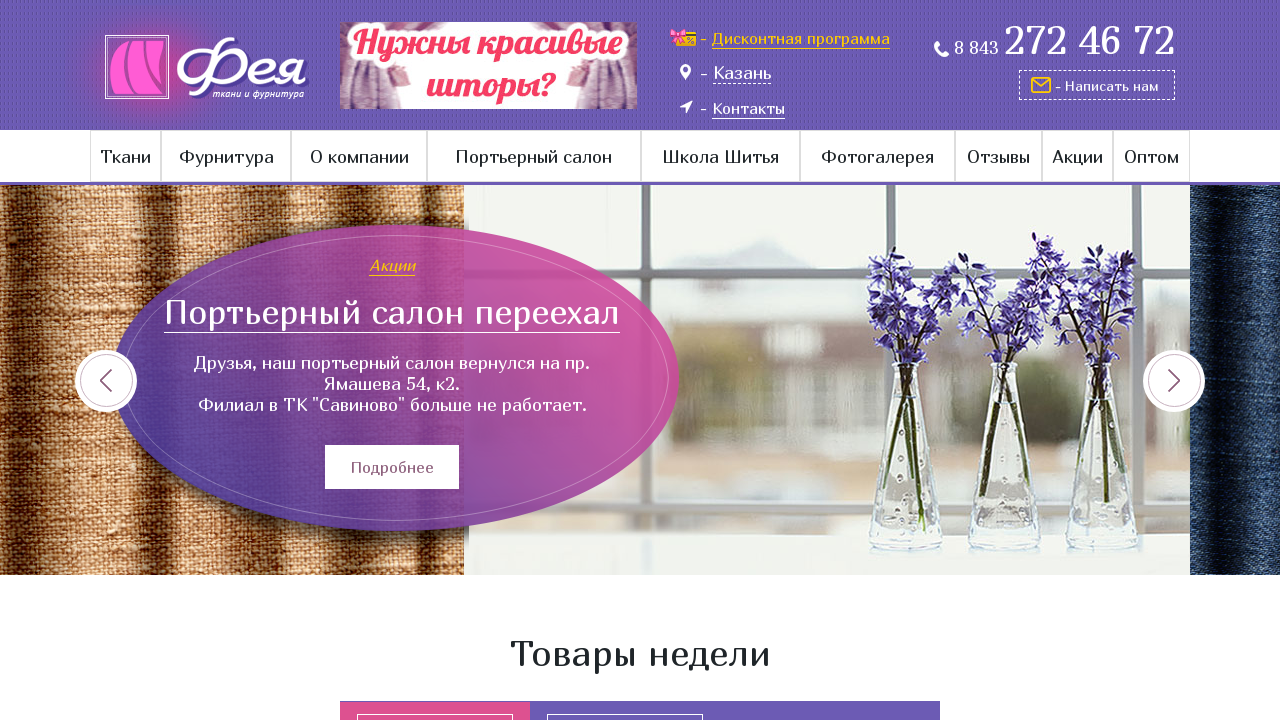

Entered search term 'мохер' (mohair) into search field on .search-wrap input[type='text']
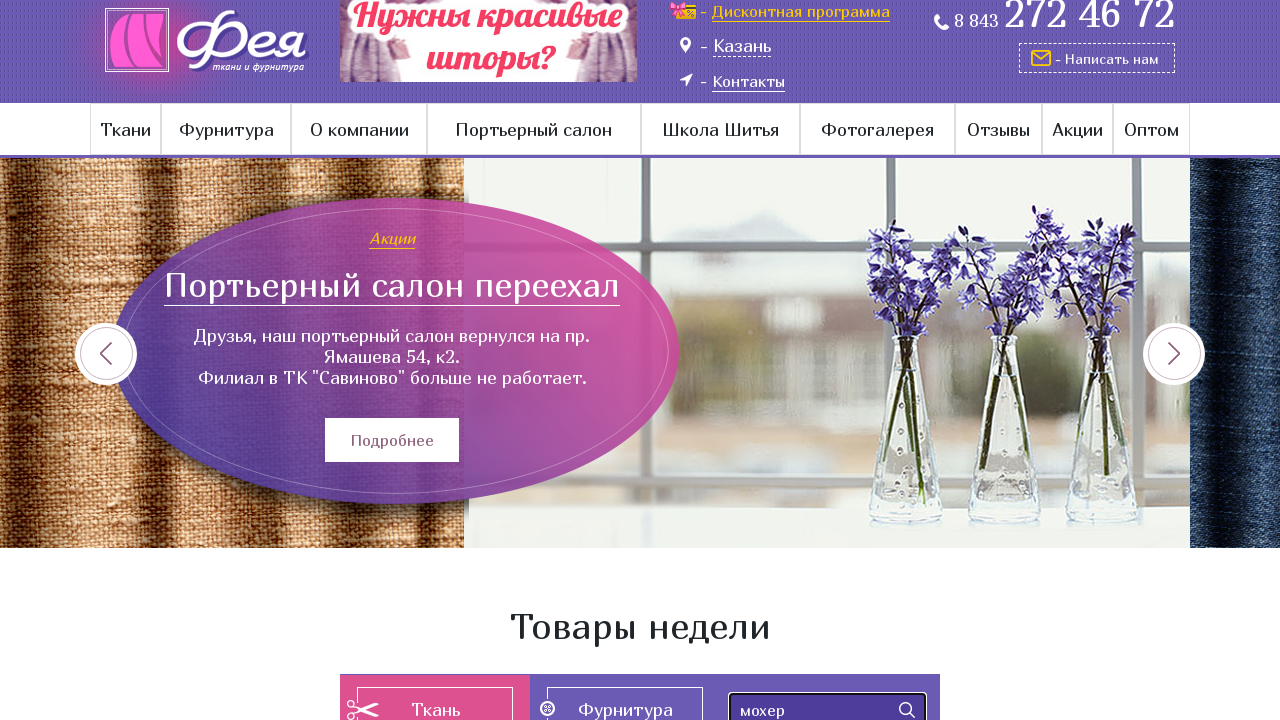

Clicked search submit button at (907, 710) on .search-wrap input[type='submit']
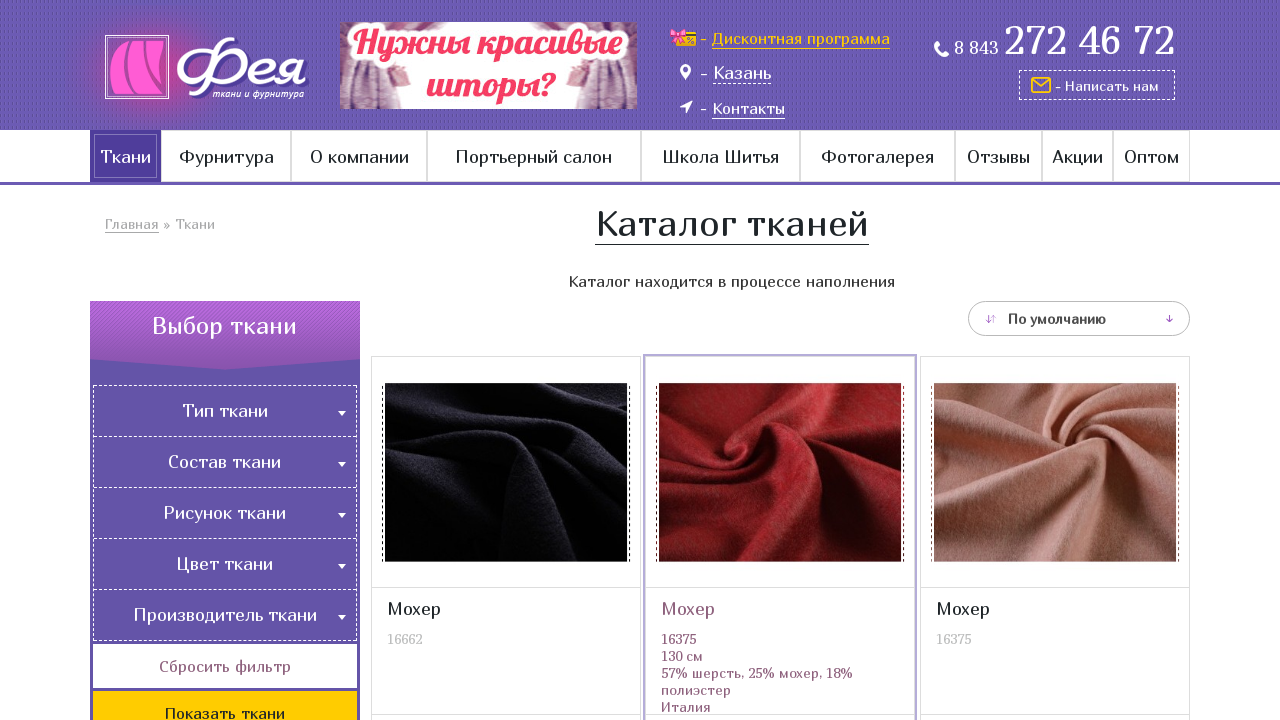

Search results displayed successfully
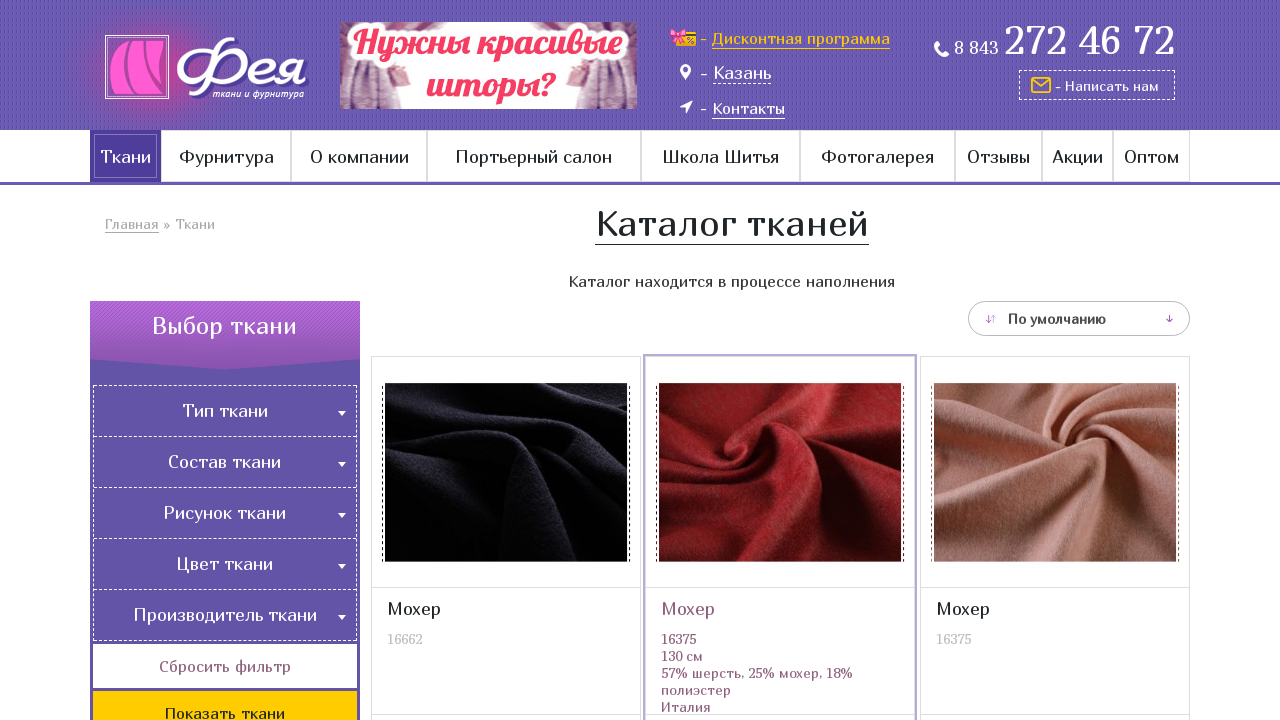

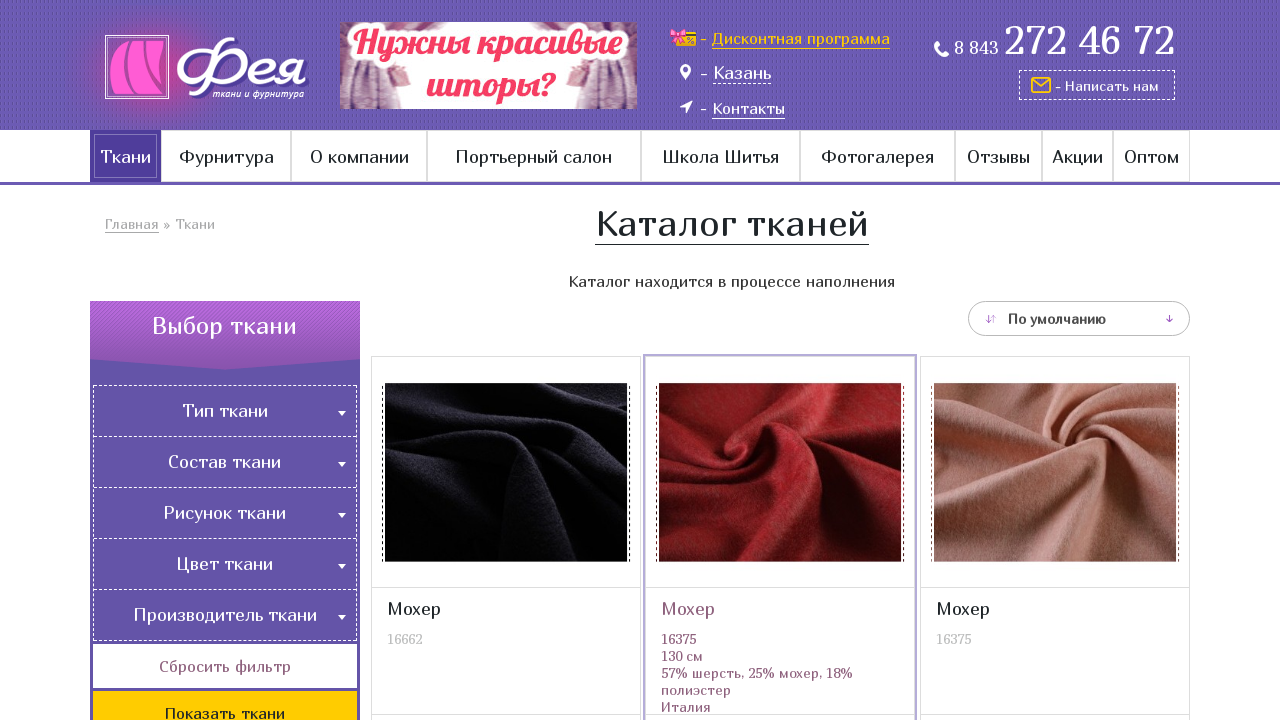